Tests handling of three types of JavaScript alerts: a simple alert (accept), a confirmation alert (dismiss), and a prompt alert (enter text and accept).

Starting URL: https://the-internet.herokuapp.com/javascript_alerts

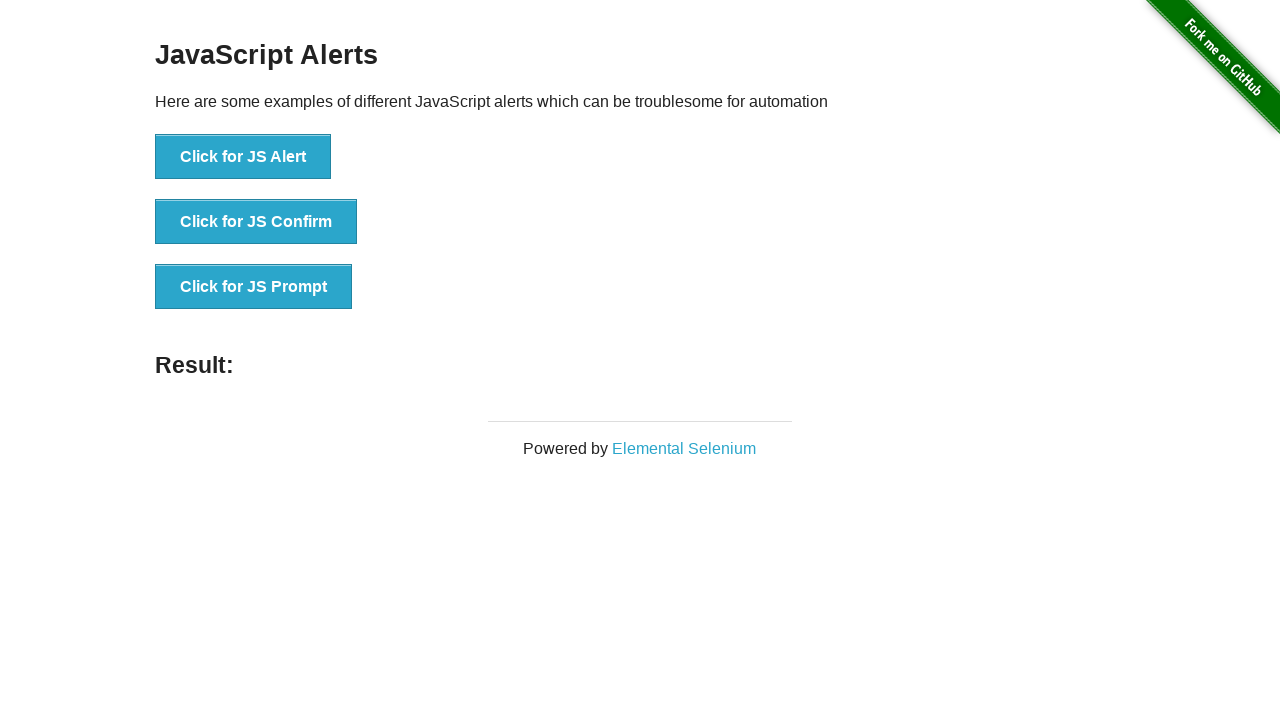

Clicked 'Click for JS Alert' button at (243, 157) on xpath=//button[text()='Click for JS Alert']
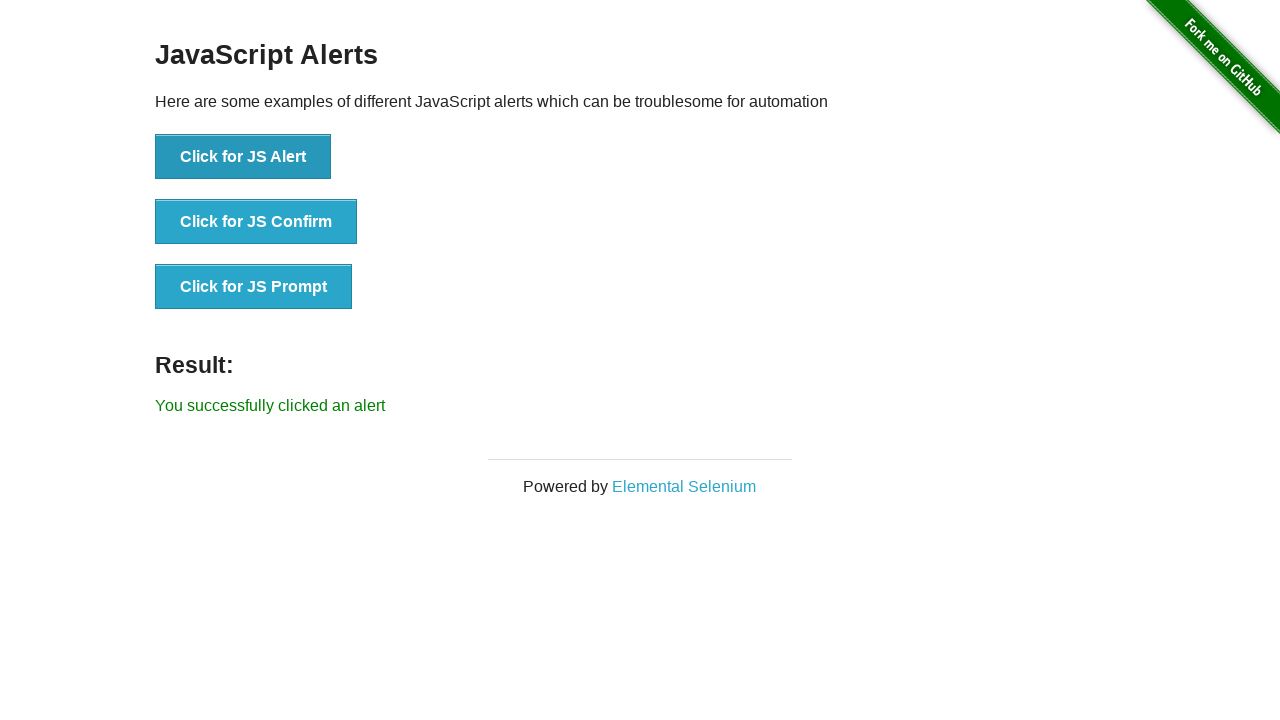

Set up dialog handler and clicked JS Alert button at (243, 157) on xpath=//button[text()='Click for JS Alert']
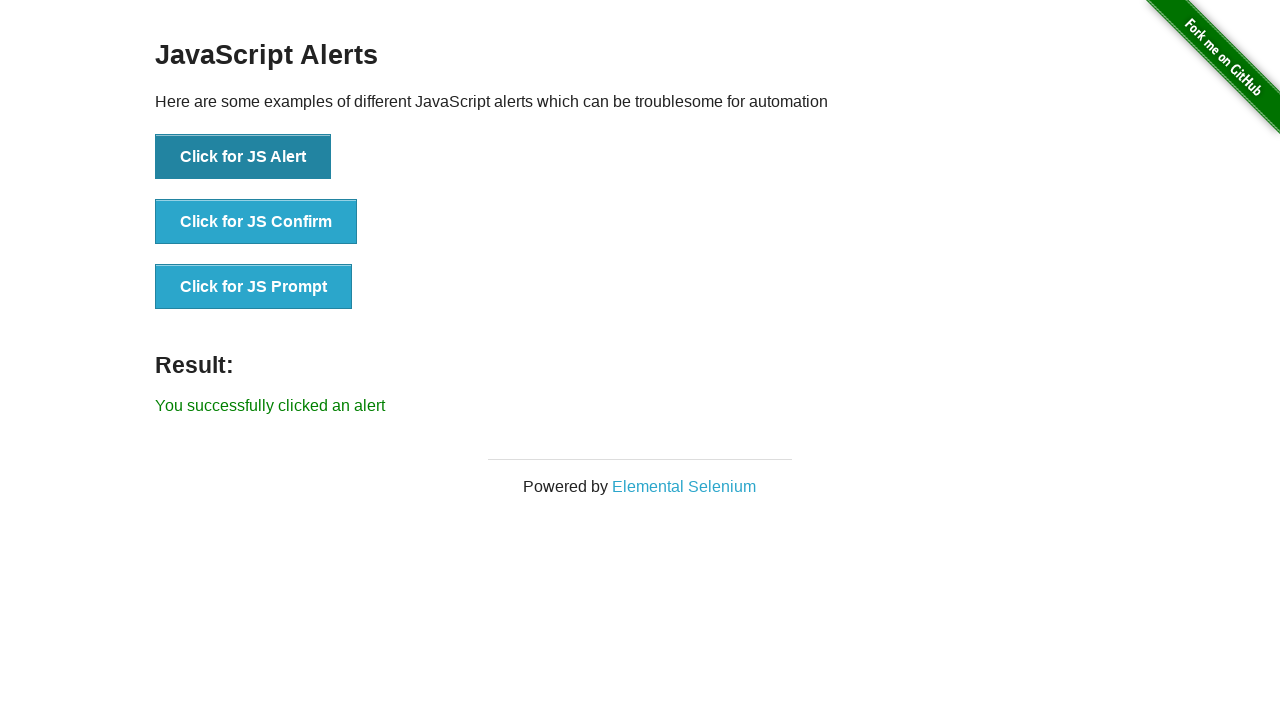

Set up alert handler and clicked JS Alert button at (243, 157) on xpath=//button[text()='Click for JS Alert']
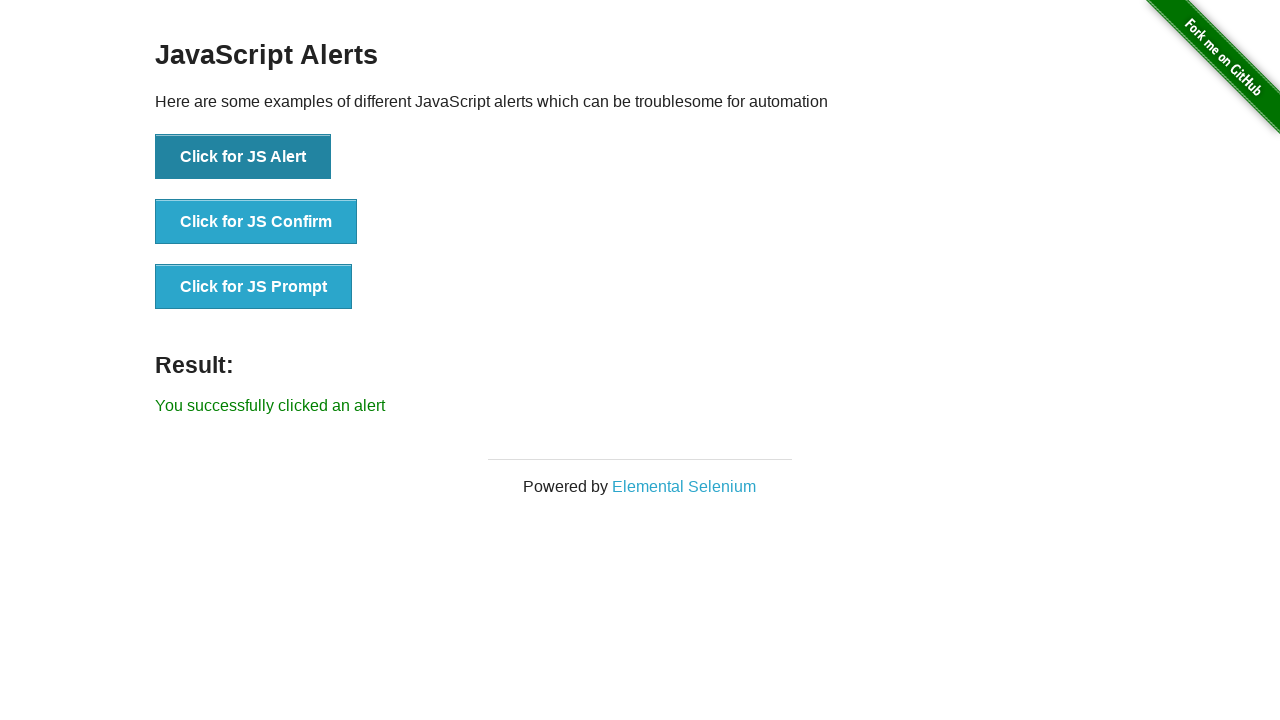

Alert was accepted and result displayed
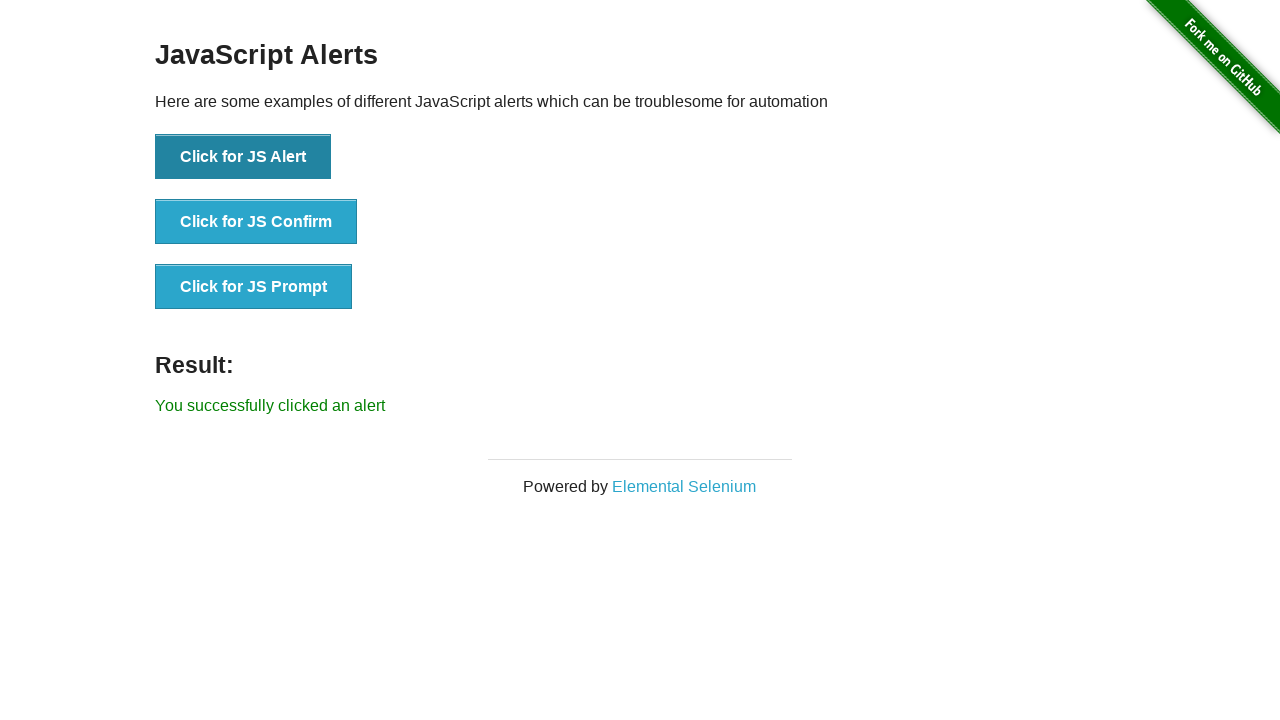

Set up confirm handler and clicked JS Confirm button at (256, 222) on xpath=//button[normalize-space()='Click for JS Confirm']
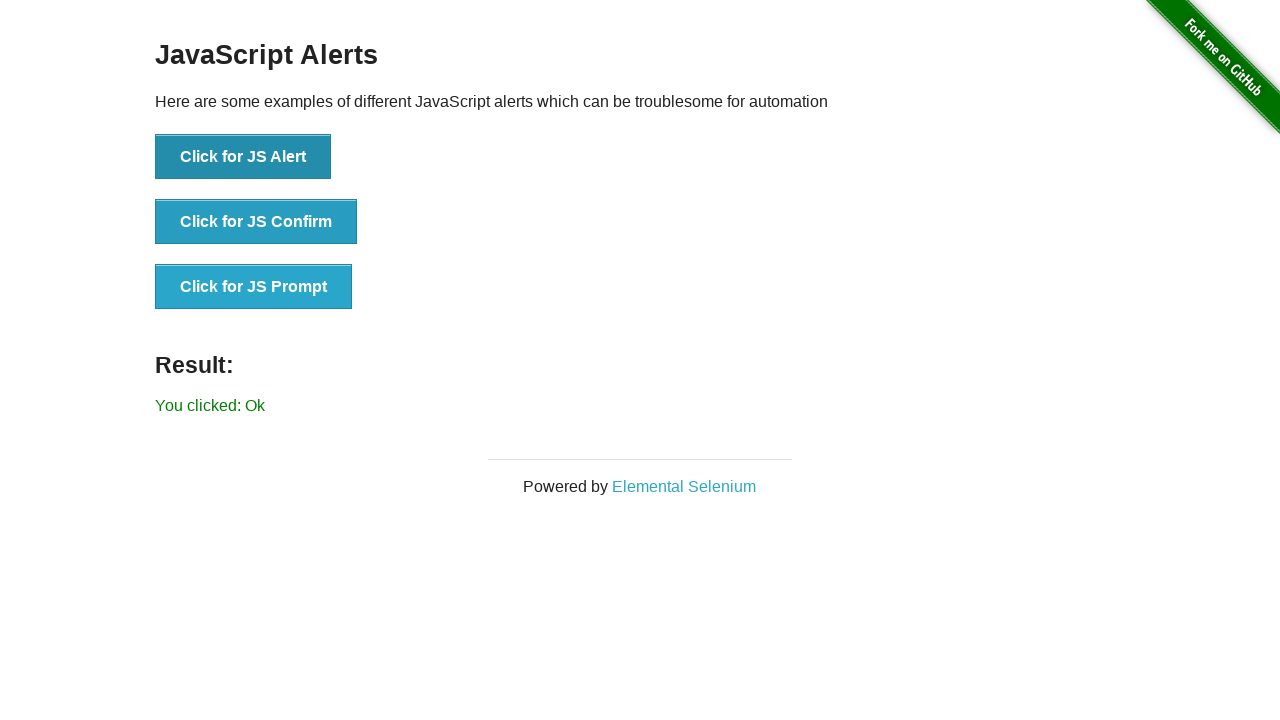

Confirmation alert was dismissed (canceled)
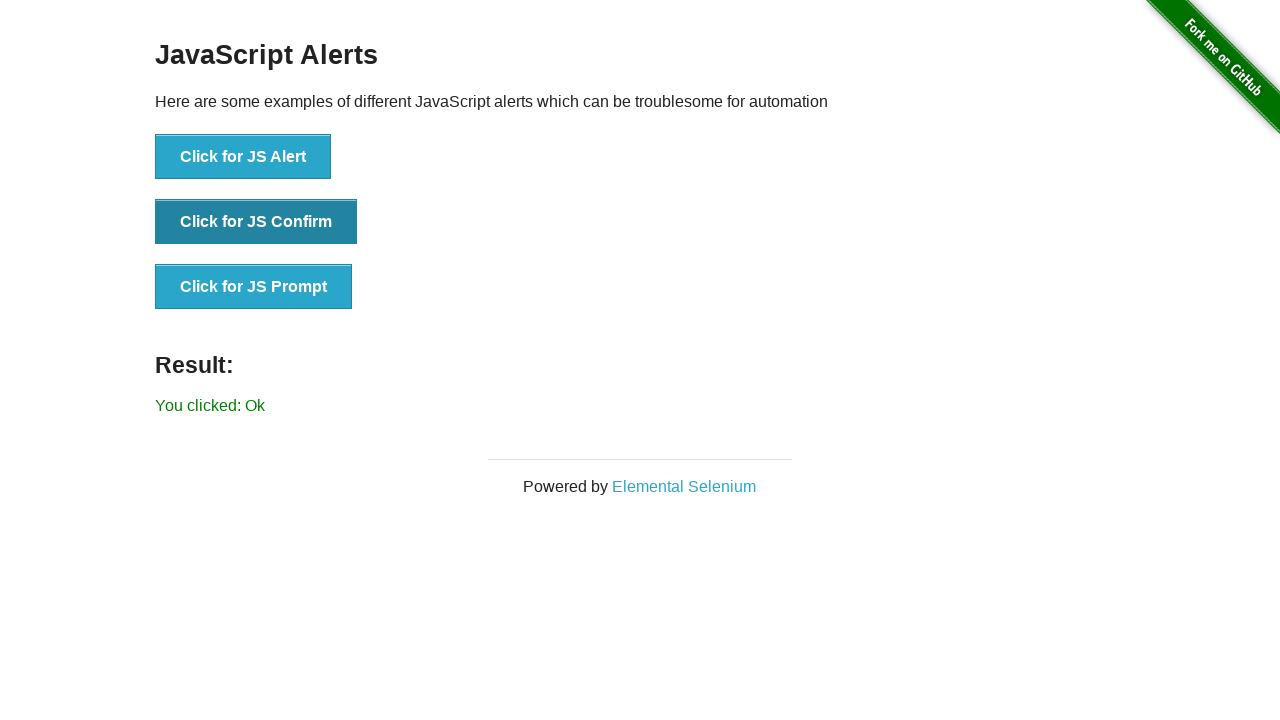

Set up prompt handler and clicked JS Prompt button at (254, 287) on xpath=//button[normalize-space()='Click for JS Prompt']
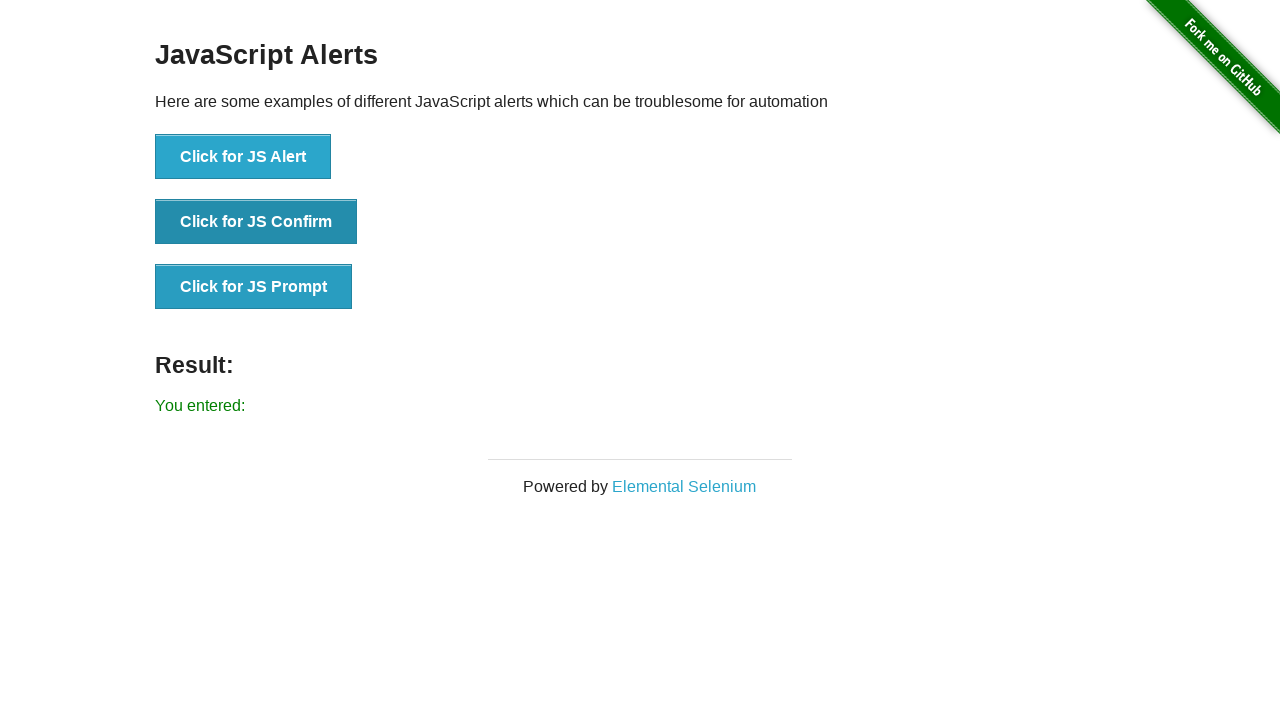

Prompt alert was handled with text 'Welcome' and accepted
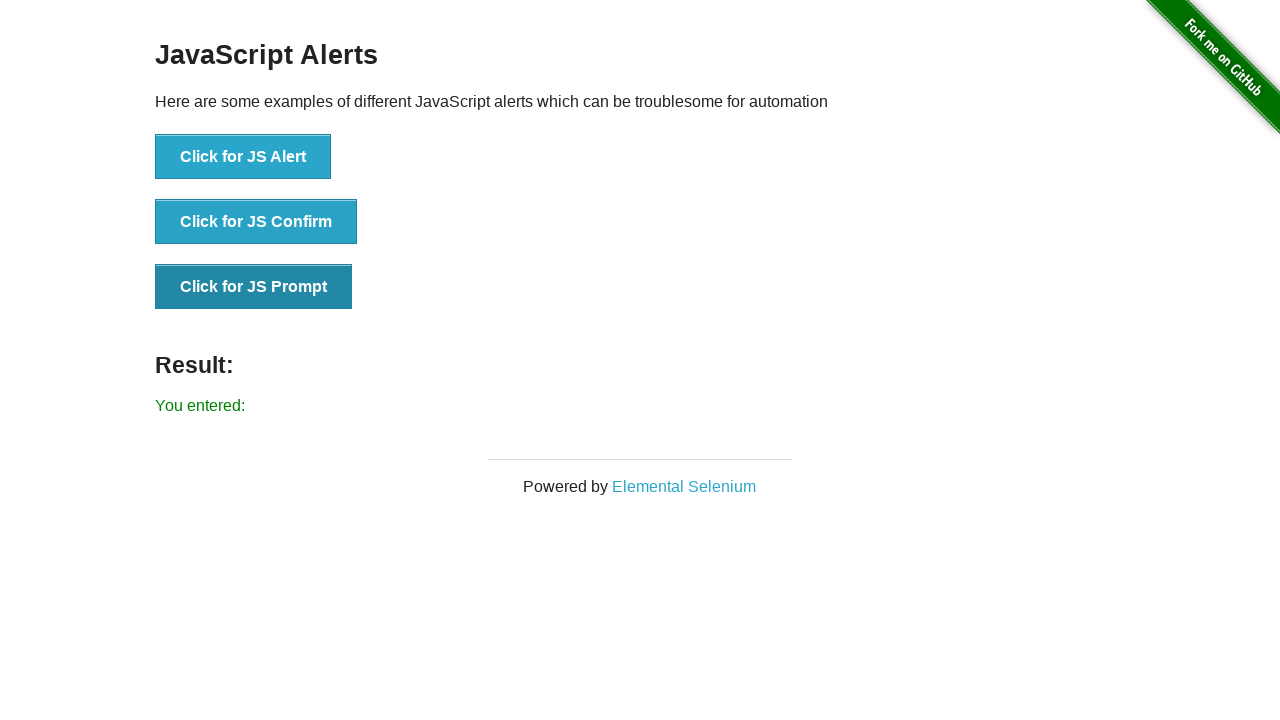

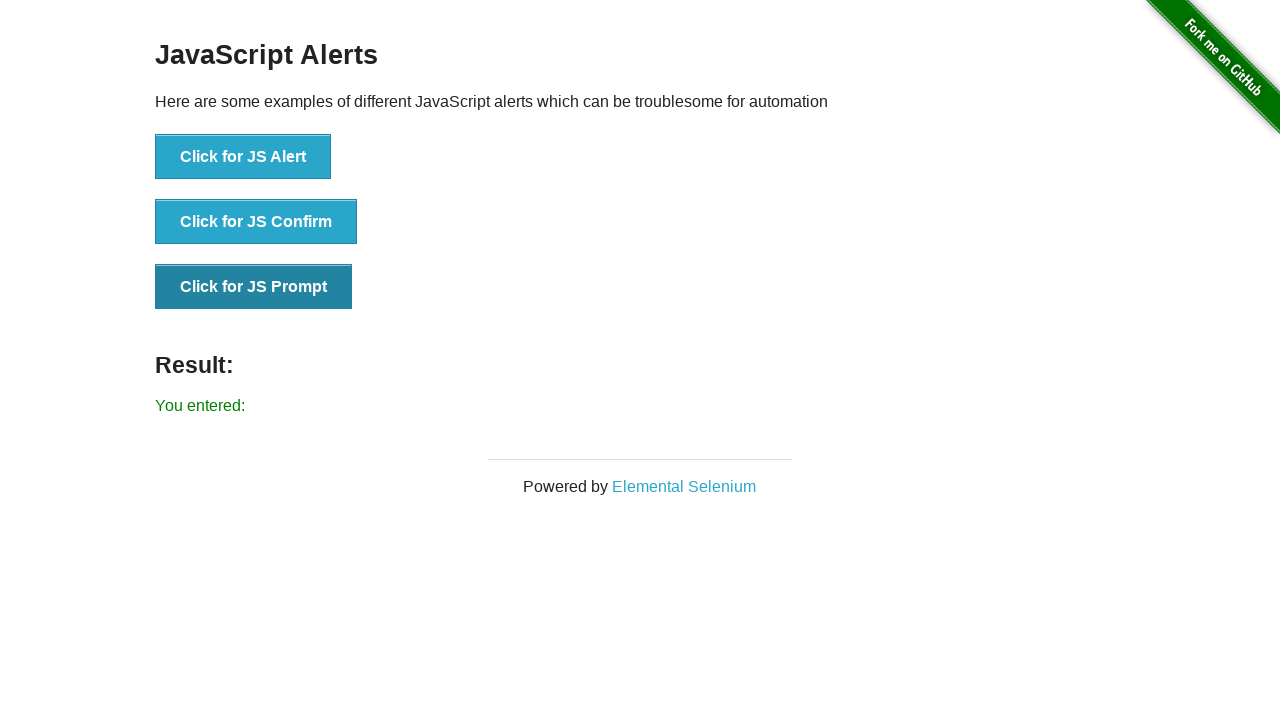